Tests AJAX functionality by clicking a button and verifying dynamic content loads

Starting URL: http://www.uitestingplayground.com/ajax

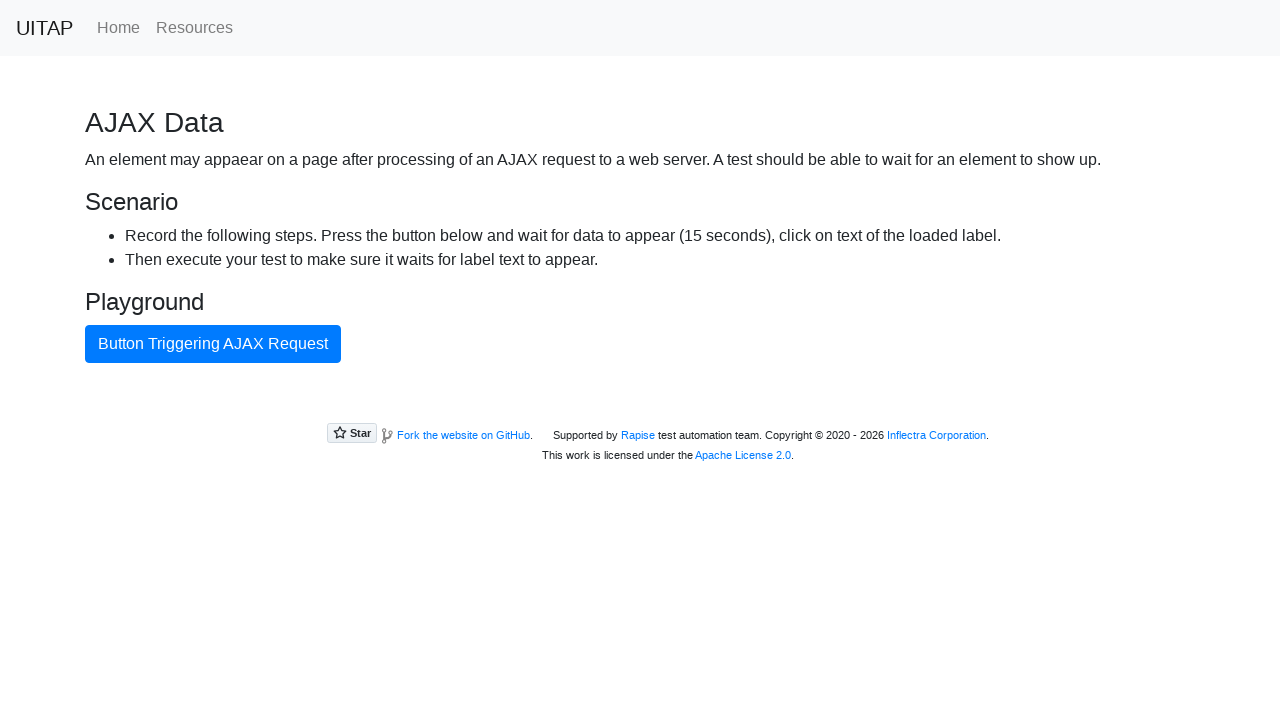

Clicked AJAX button to trigger dynamic content load at (213, 344) on #ajaxButton
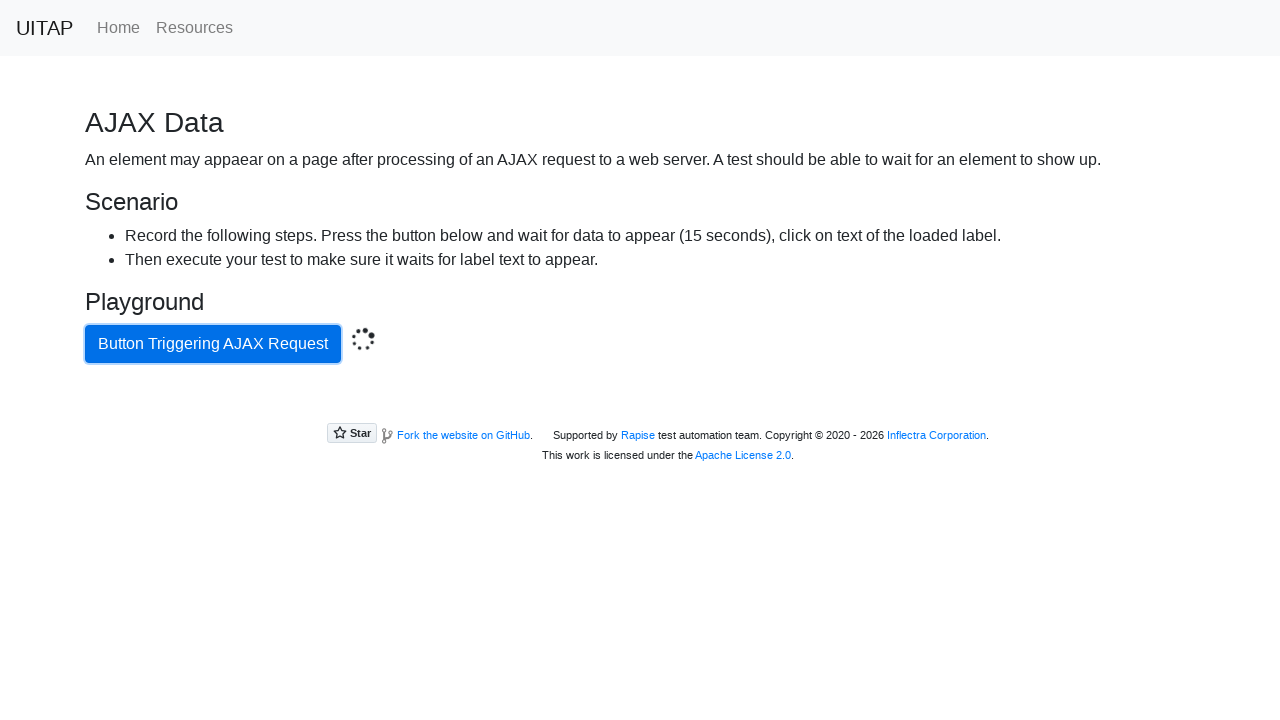

Success message element appeared after AJAX request
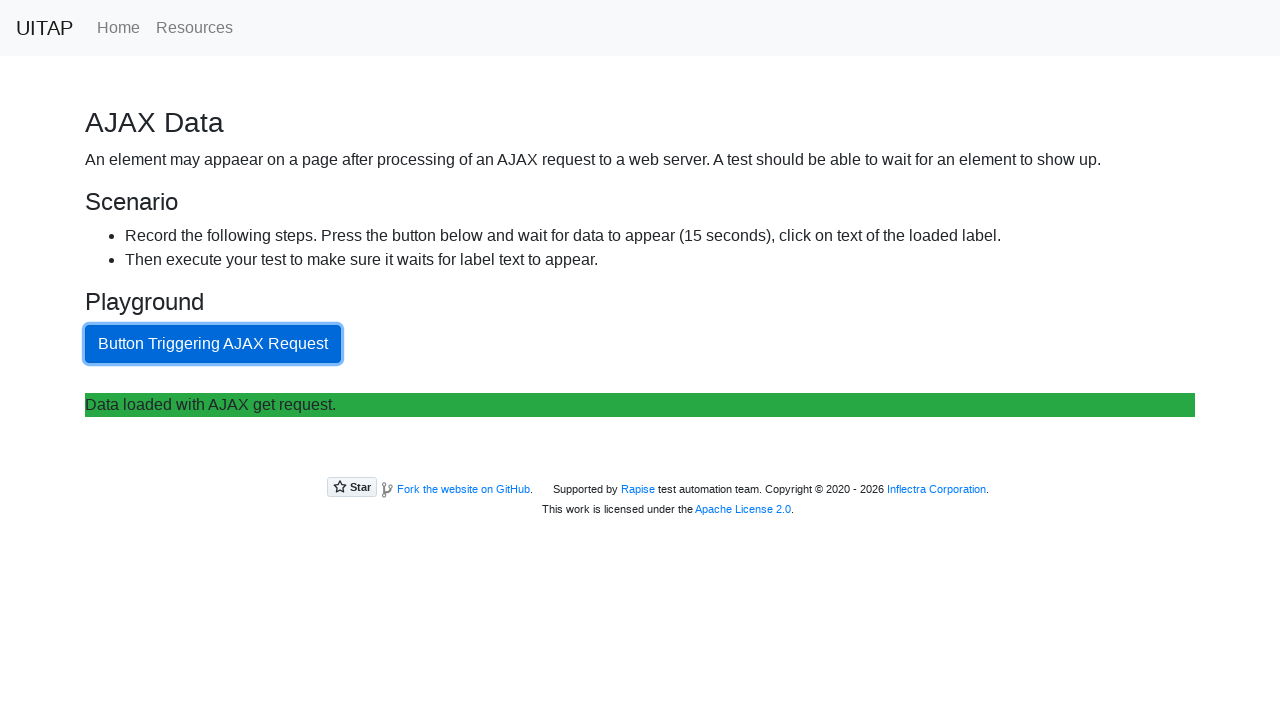

Located success message element
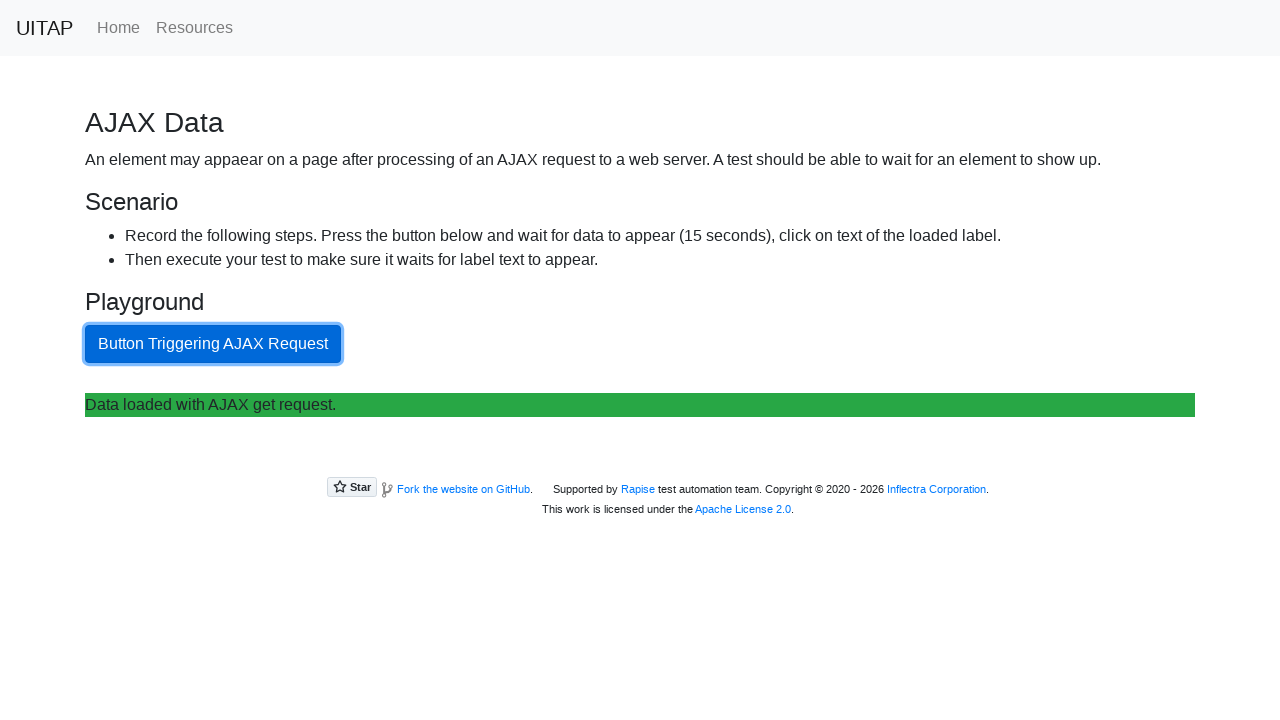

Verified success message contains expected text 'Data loaded with AJAX get request.'
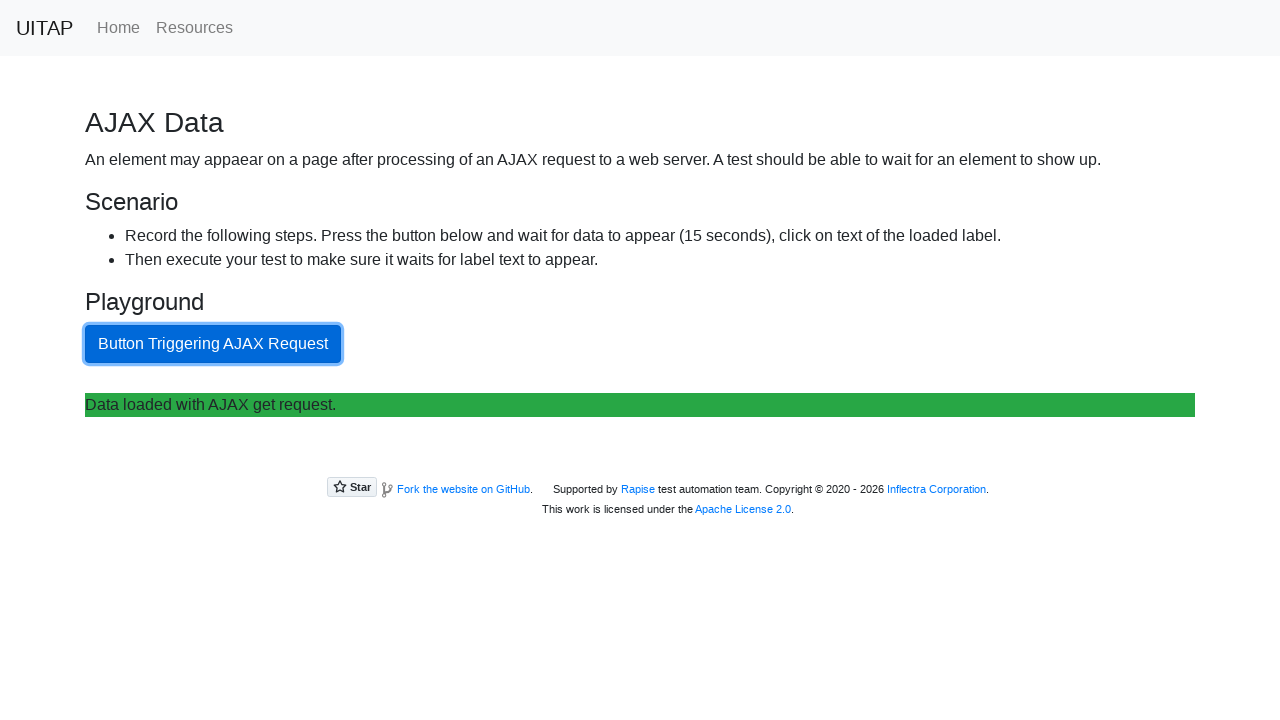

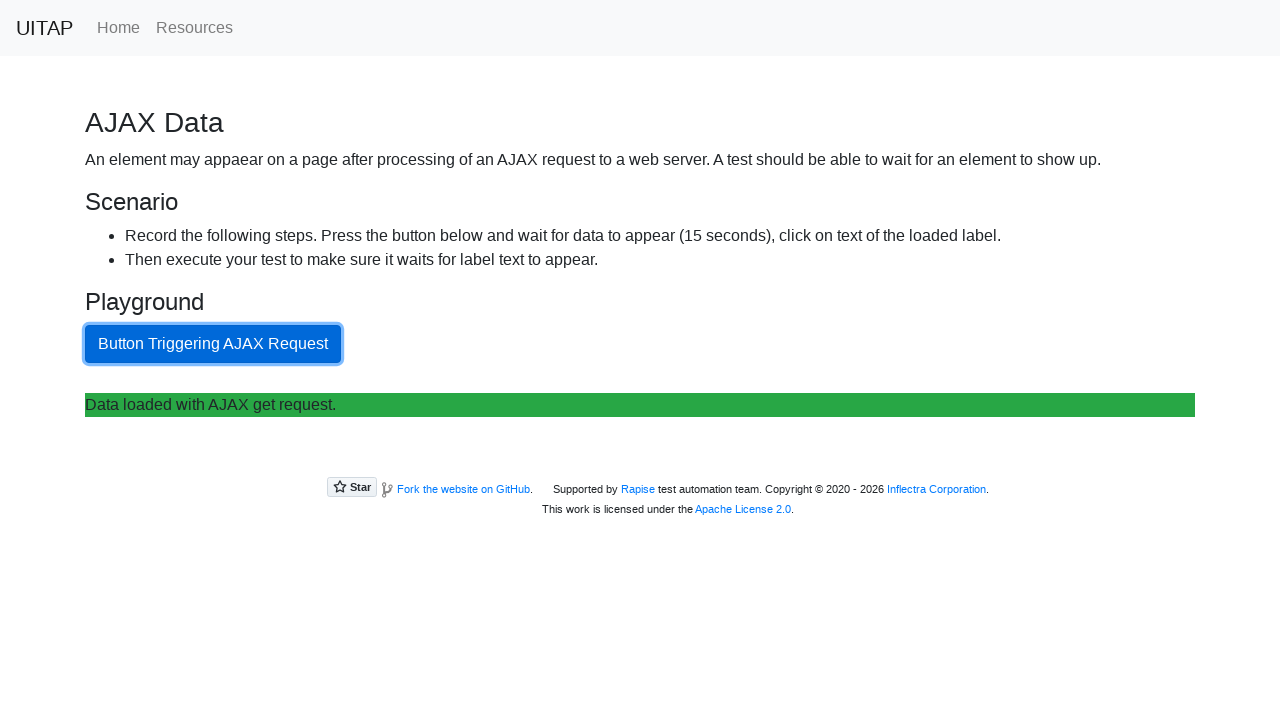